Tests the Angular practice page by filling in an email field on the form

Starting URL: https://rahulshettyacademy.com/angularpractice

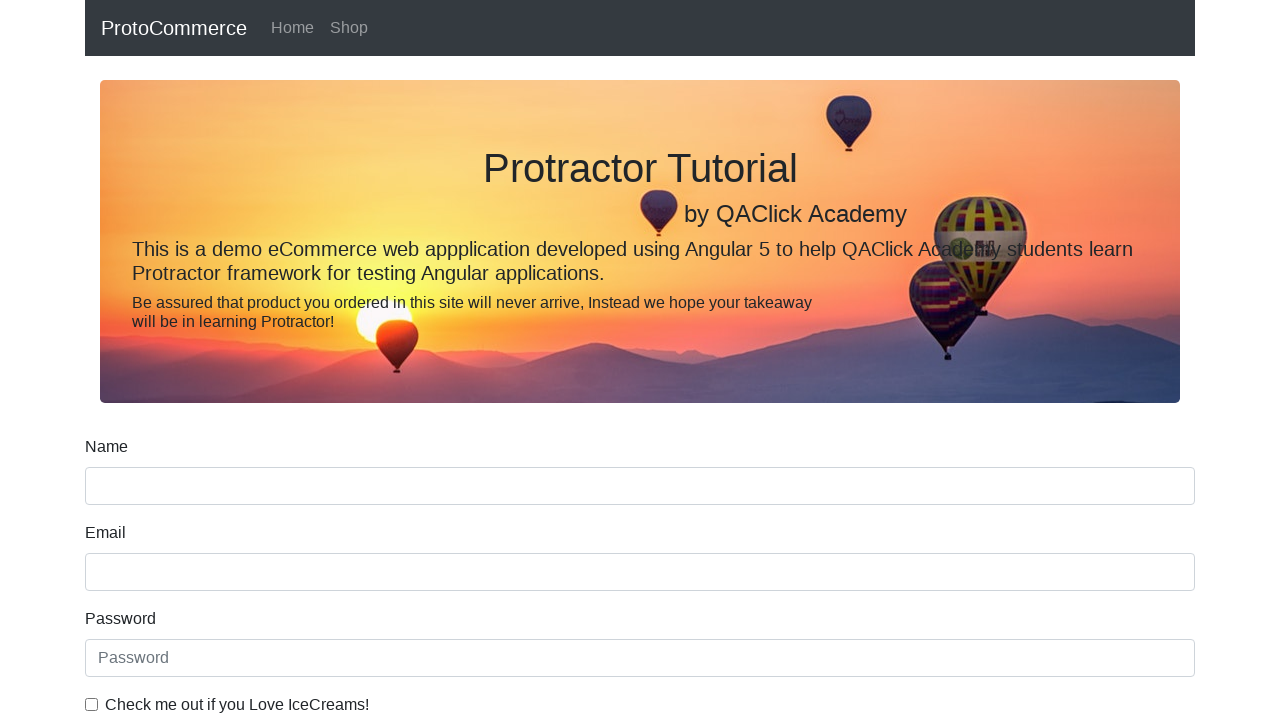

Filled email field with 'Hi@gmail.com' on input[name='email']
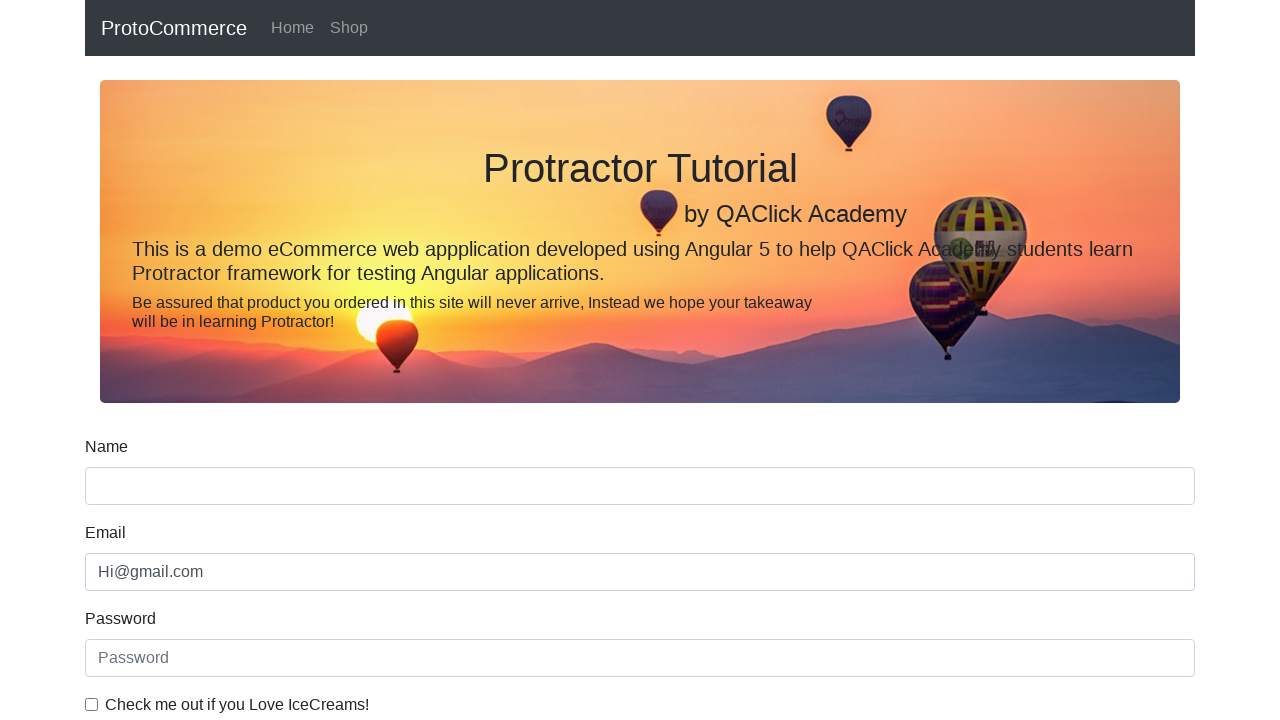

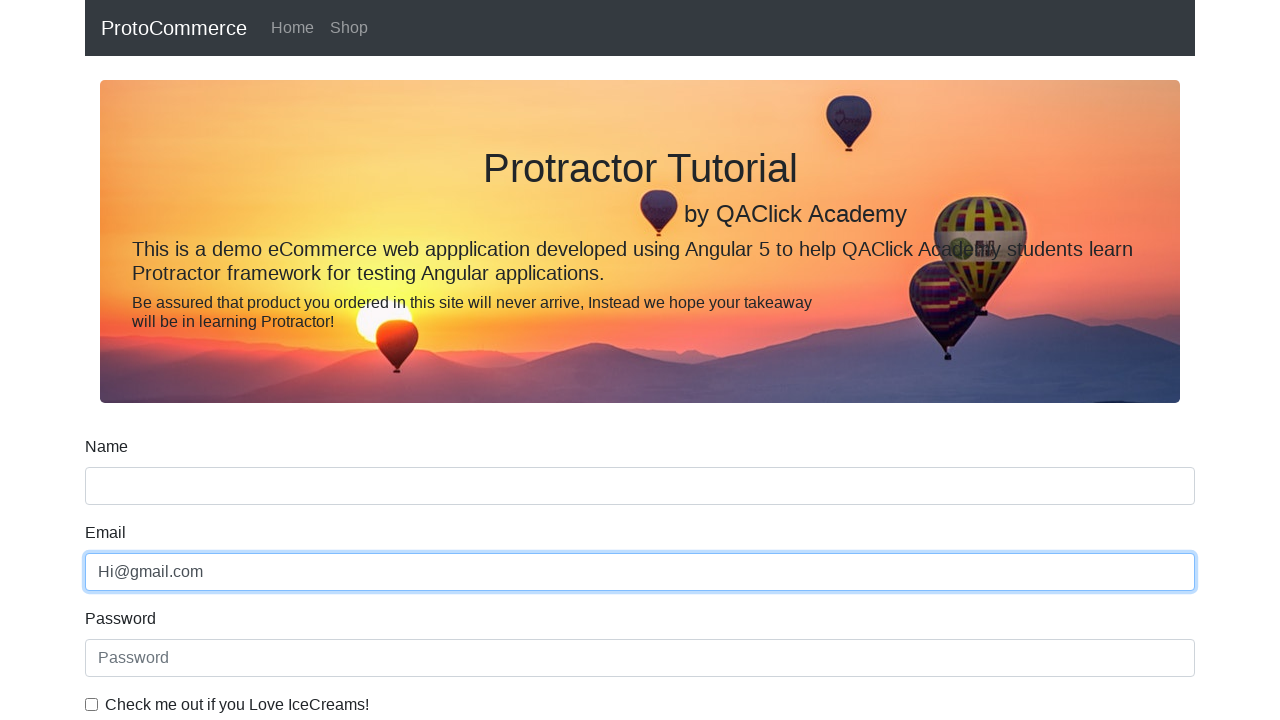